Navigates to the mortgage payoff calculator page, searches for a link with the text "financial", and clicks on it to navigate to the financial calculators section.

Starting URL: https://www.calculator.net/mortgage-payoff-calculator.html

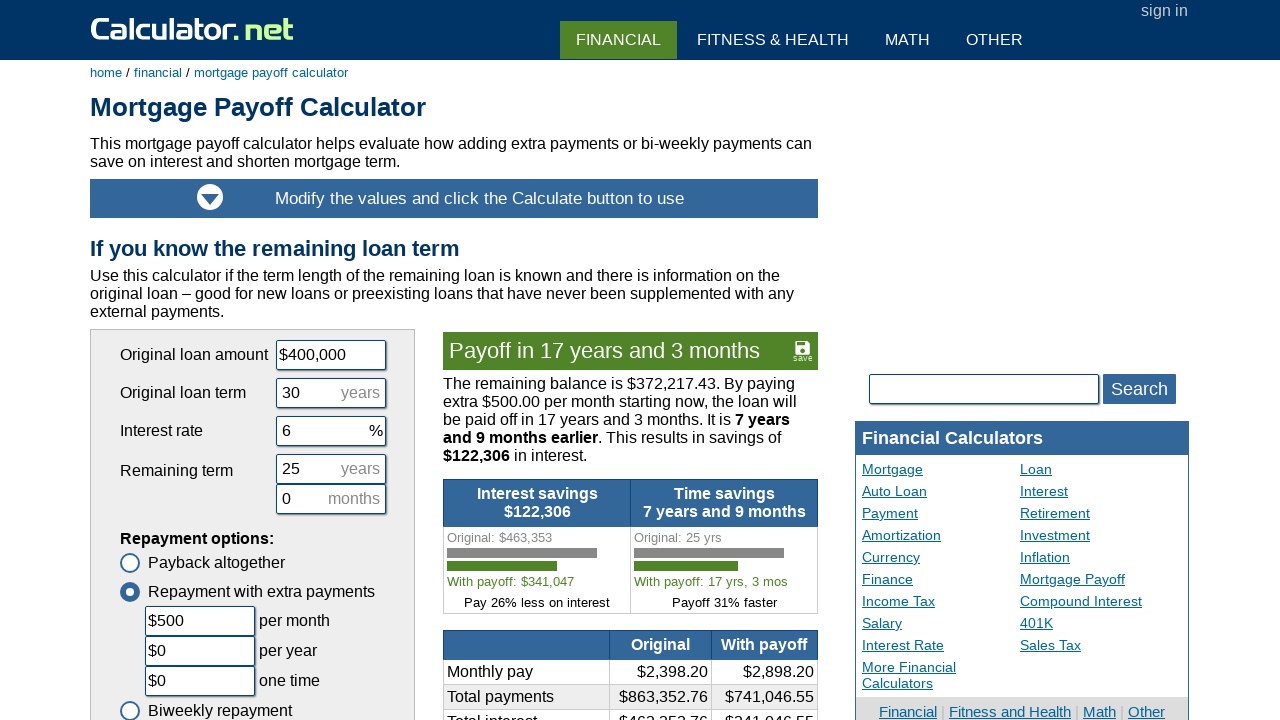

Waited for page to load (domcontentloaded)
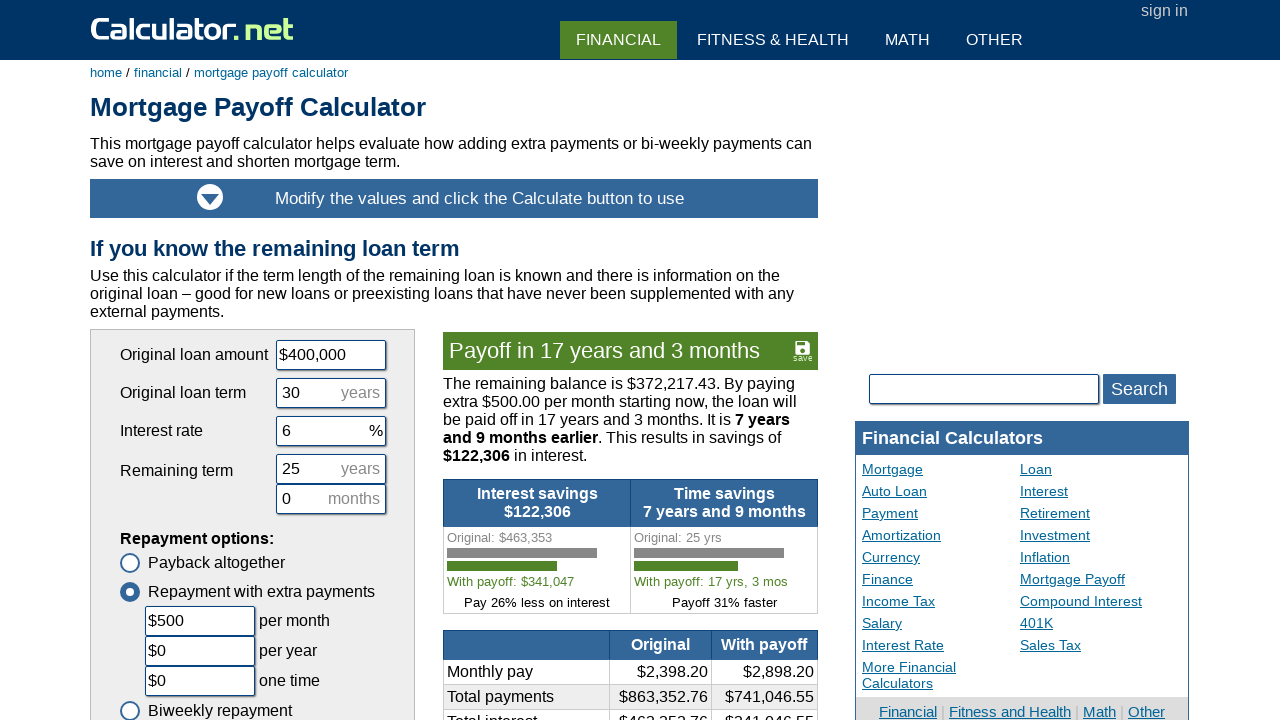

Clicked on link with text 'financial' to navigate to financial calculators section at (952, 438) on a:text('financial')
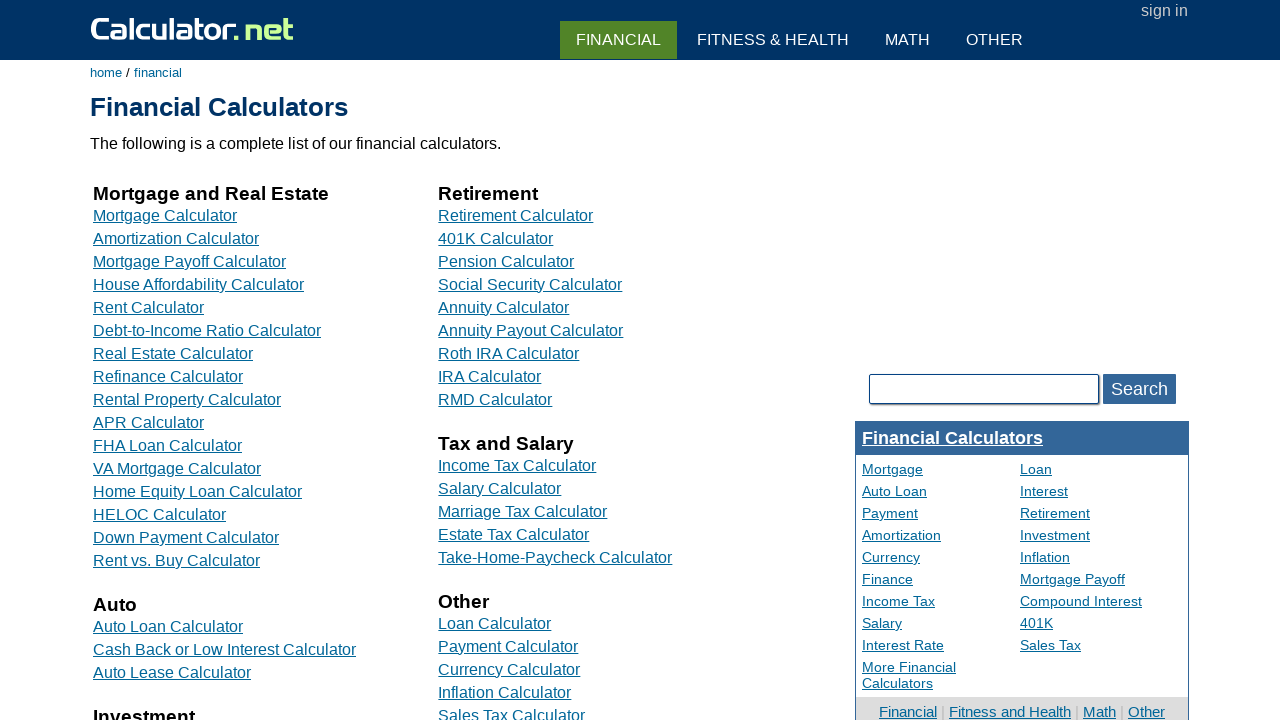

Waited for navigation to complete (load)
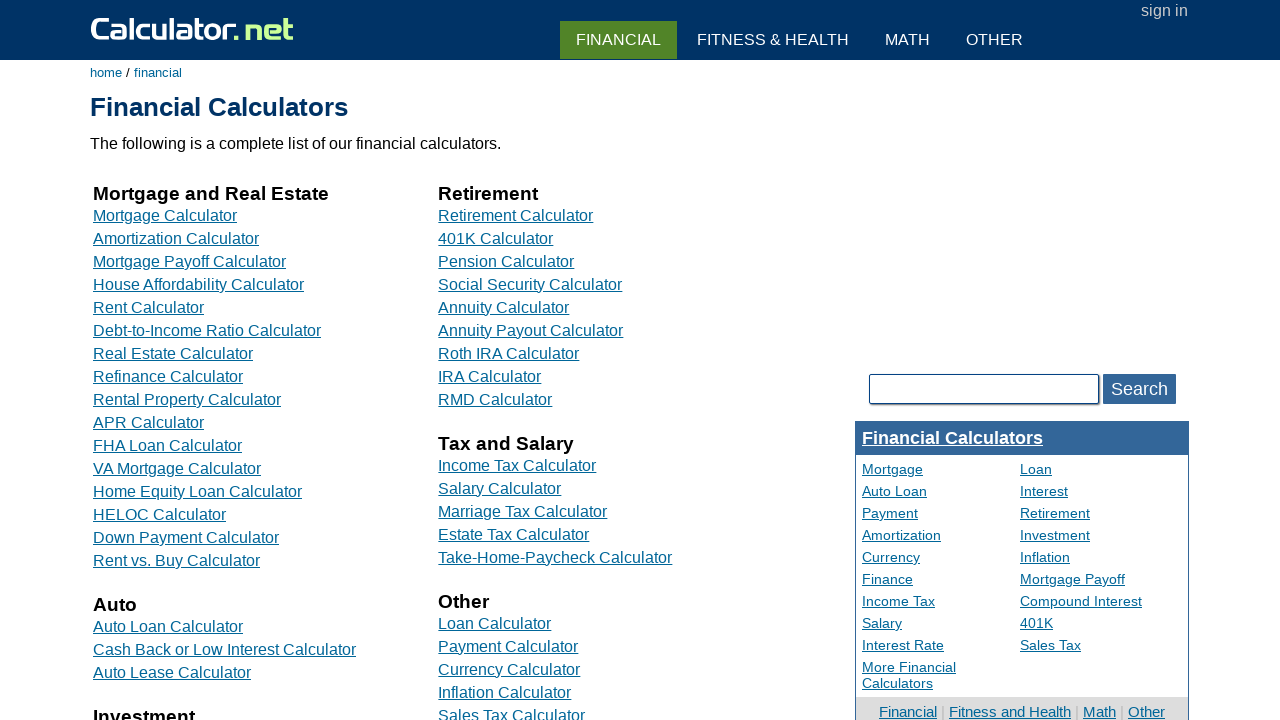

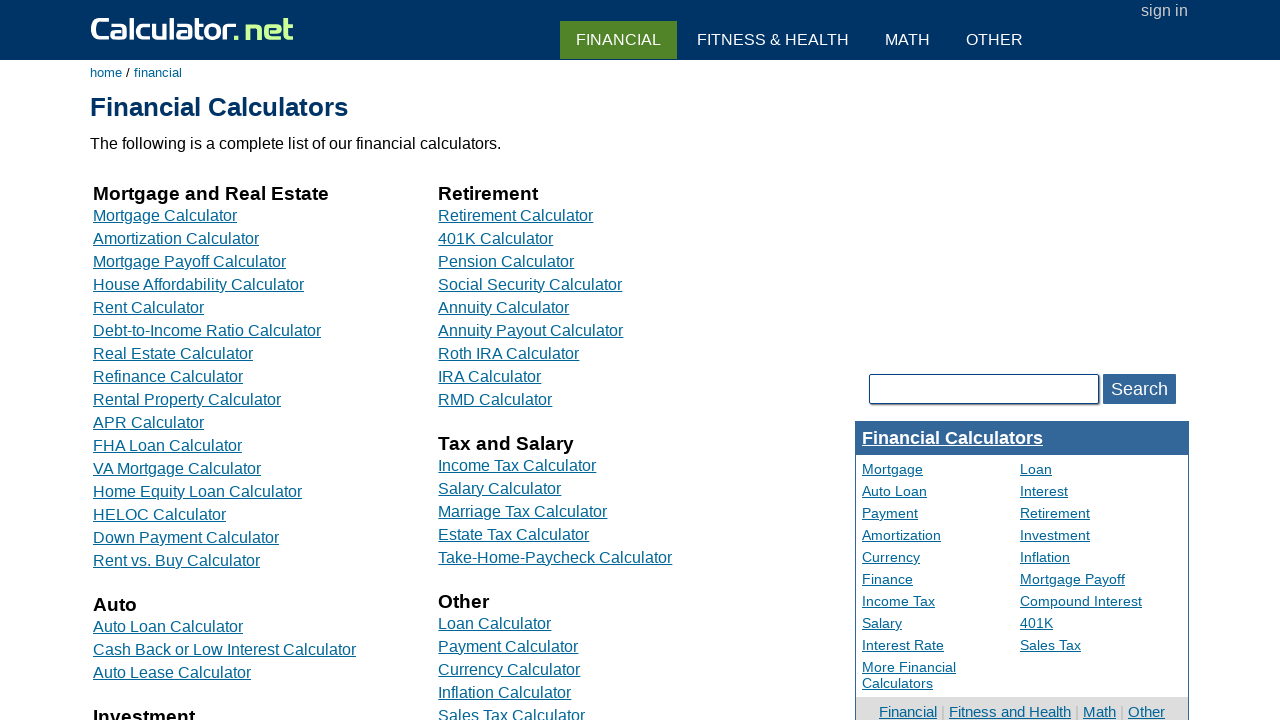